Tests closing a popup advertisement by clicking the close button

Starting URL: https://practice-automation.com/ads/

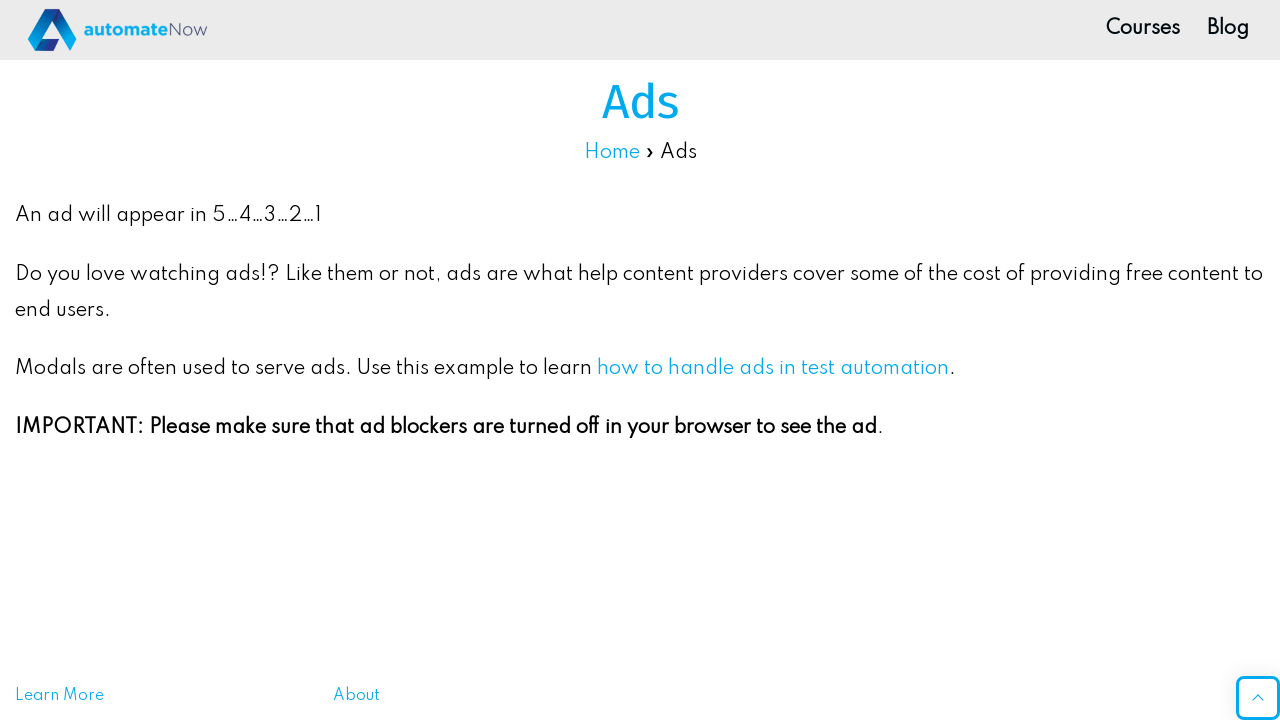

Waited for popup advertisement to appear
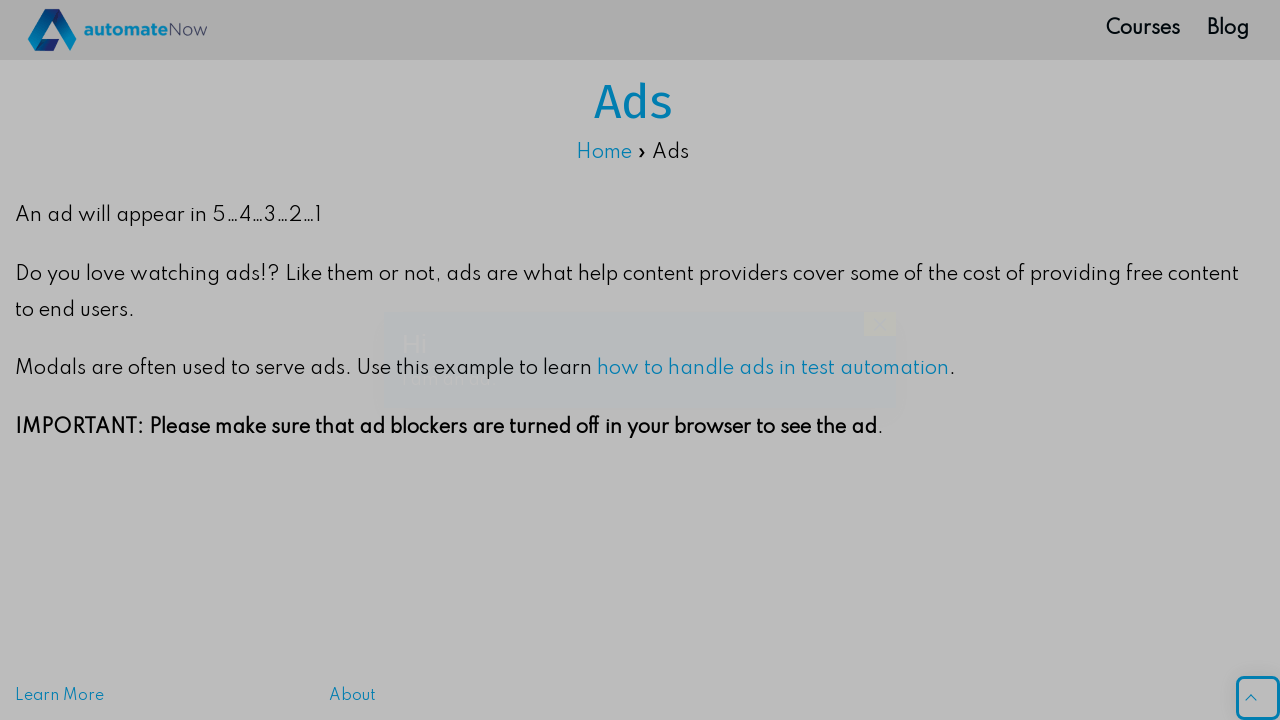

Clicked close button to dismiss popup advertisement at (880, 324) on xpath=//*[@id="popmake-1272"]/button
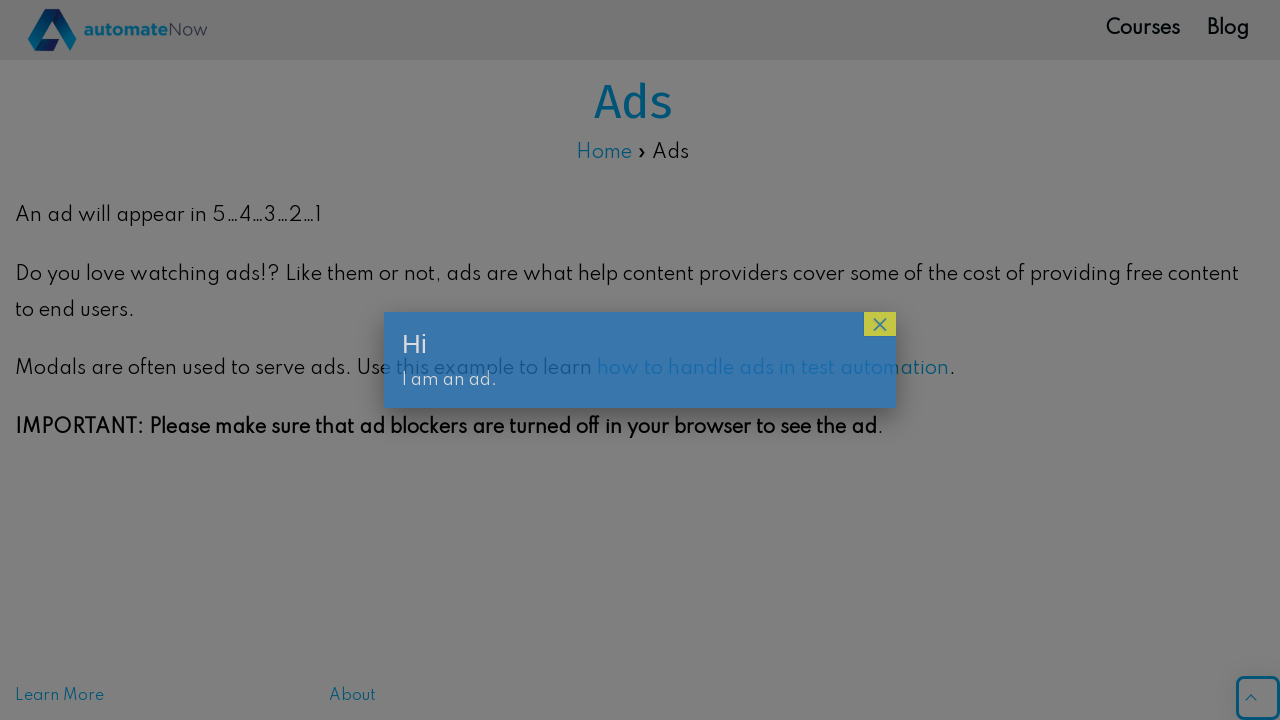

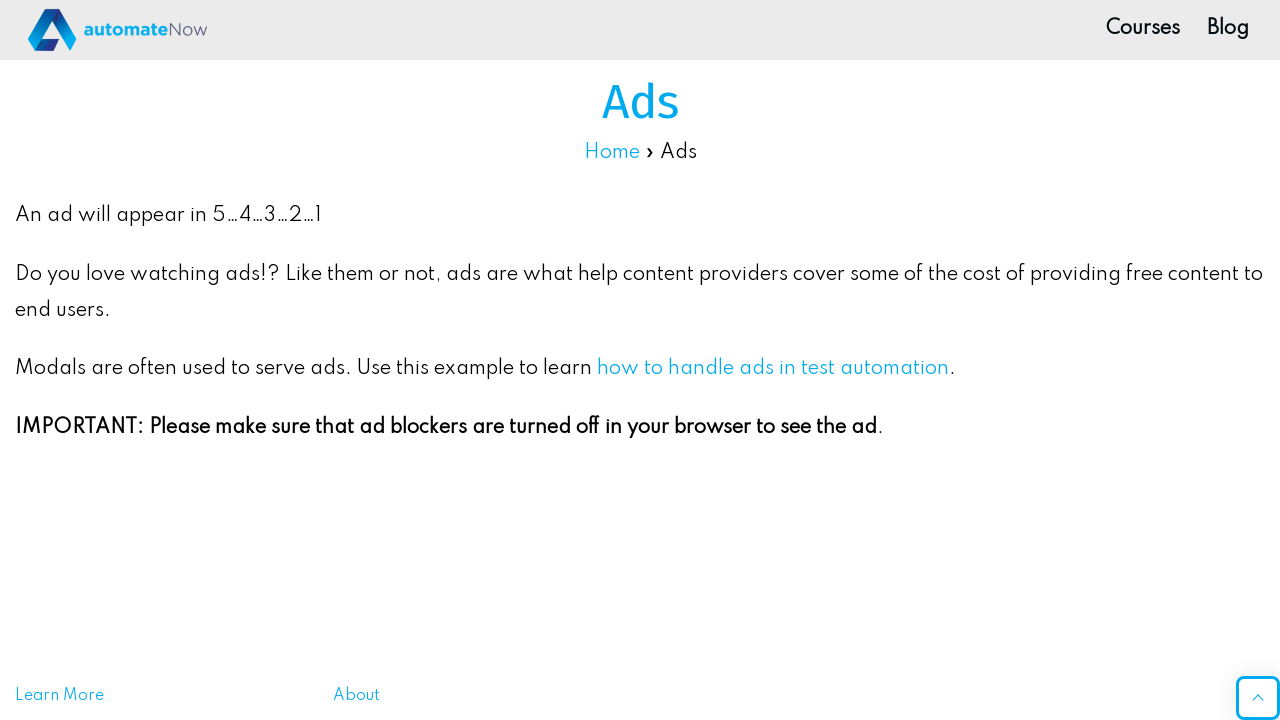